Tests that new todo items are appended to the bottom of the list by creating 3 items and verifying their order

Starting URL: https://demo.playwright.dev/todomvc

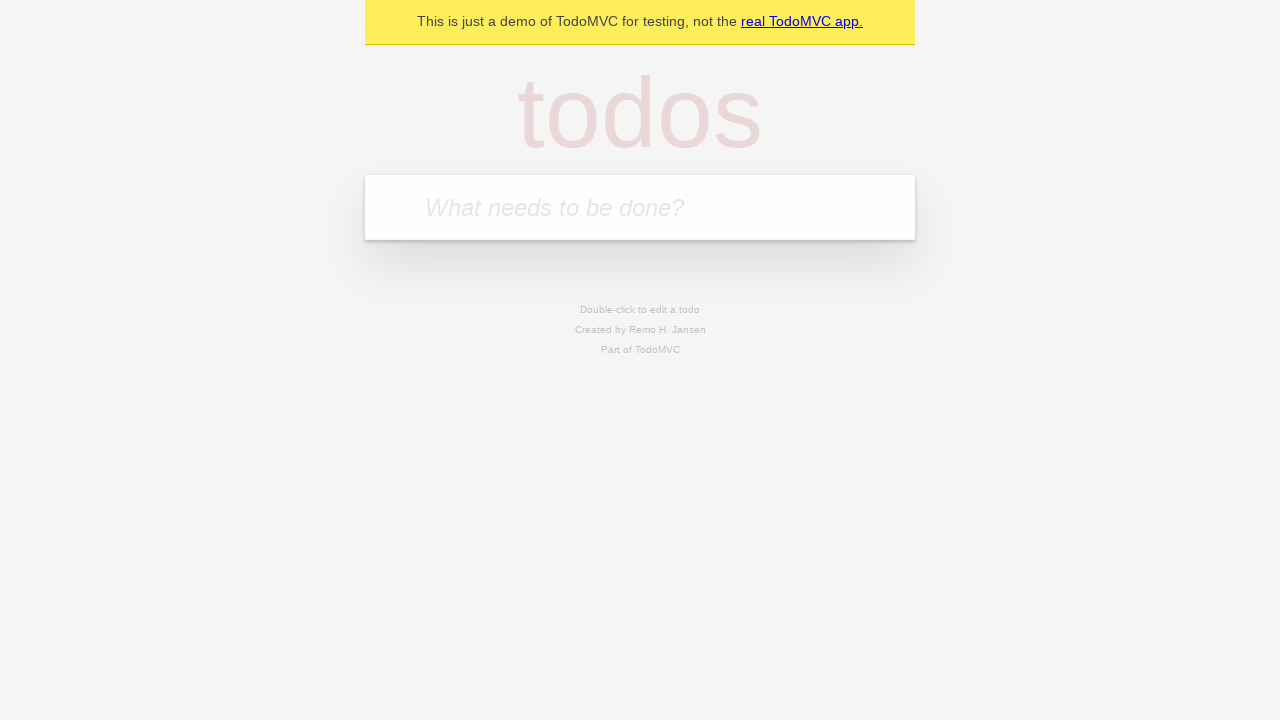

Filled todo input with 'buy some Cheddar cheese' on internal:attr=[placeholder="What needs to be done?"i]
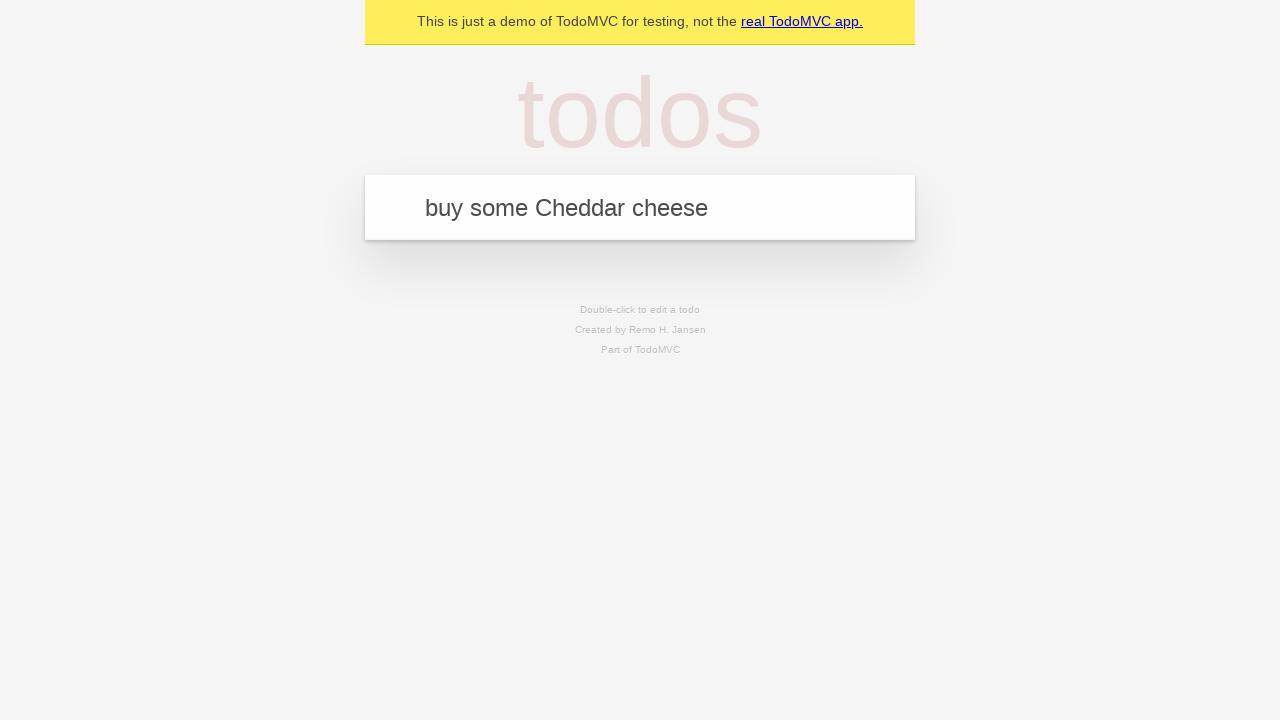

Pressed Enter to create todo 'buy some Cheddar cheese' on internal:attr=[placeholder="What needs to be done?"i]
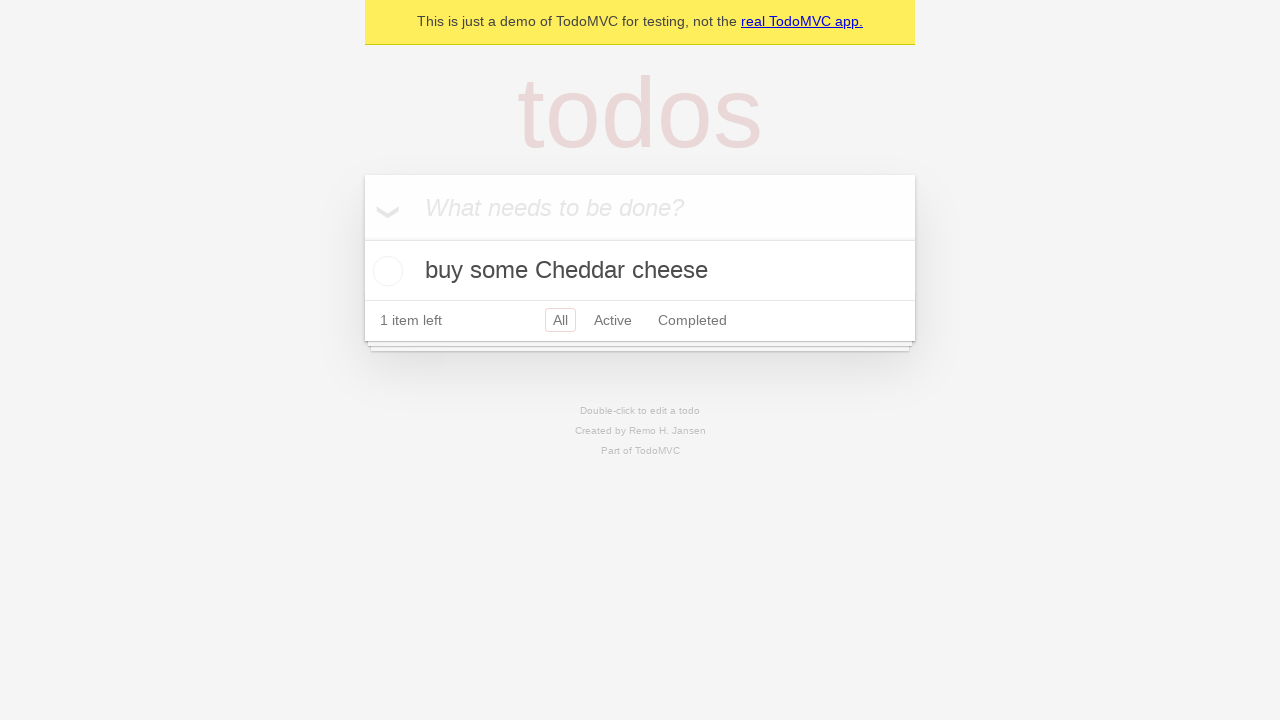

Filled todo input with 'feed the dog' on internal:attr=[placeholder="What needs to be done?"i]
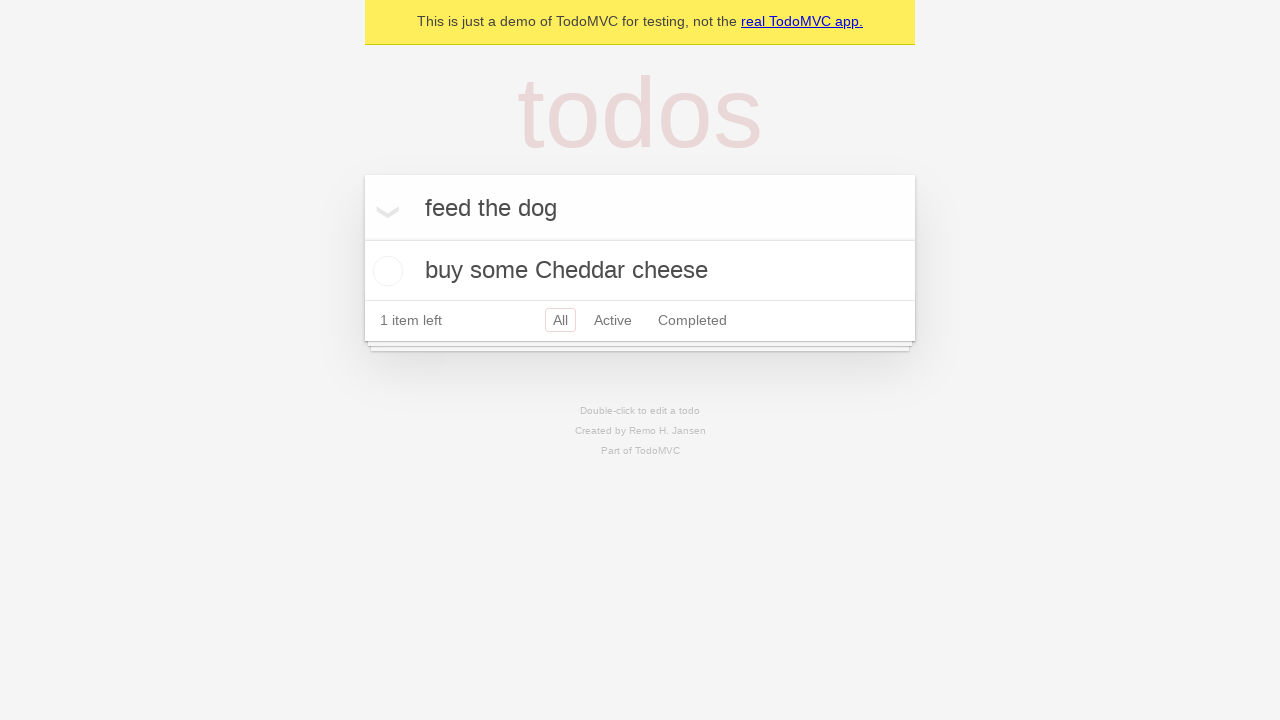

Pressed Enter to create todo 'feed the dog' on internal:attr=[placeholder="What needs to be done?"i]
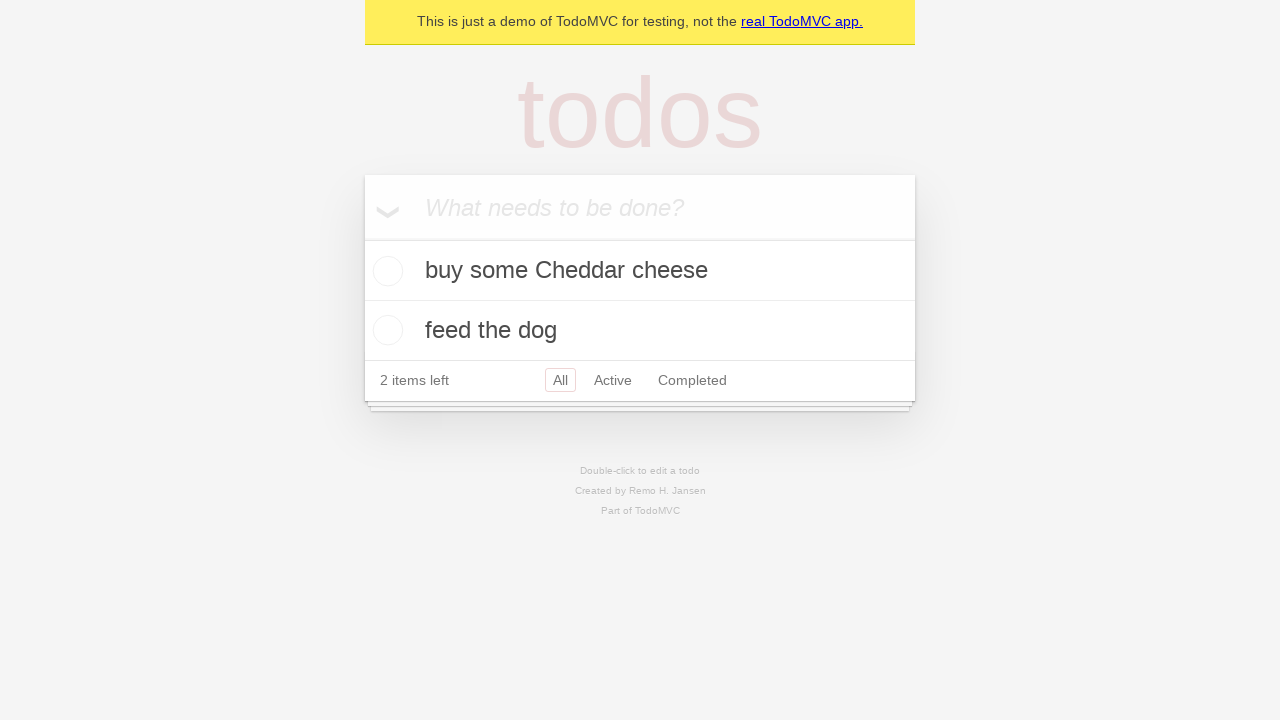

Filled todo input with 'book a doctors appointment' on internal:attr=[placeholder="What needs to be done?"i]
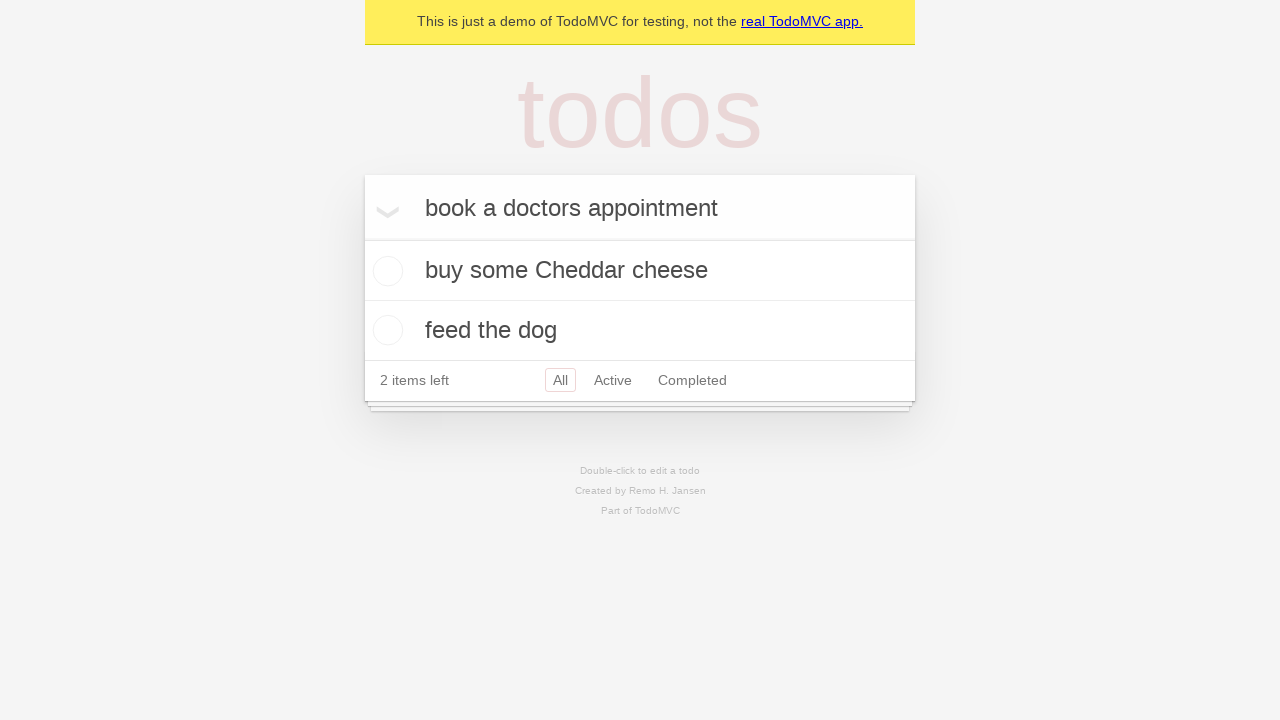

Pressed Enter to create todo 'book a doctors appointment' on internal:attr=[placeholder="What needs to be done?"i]
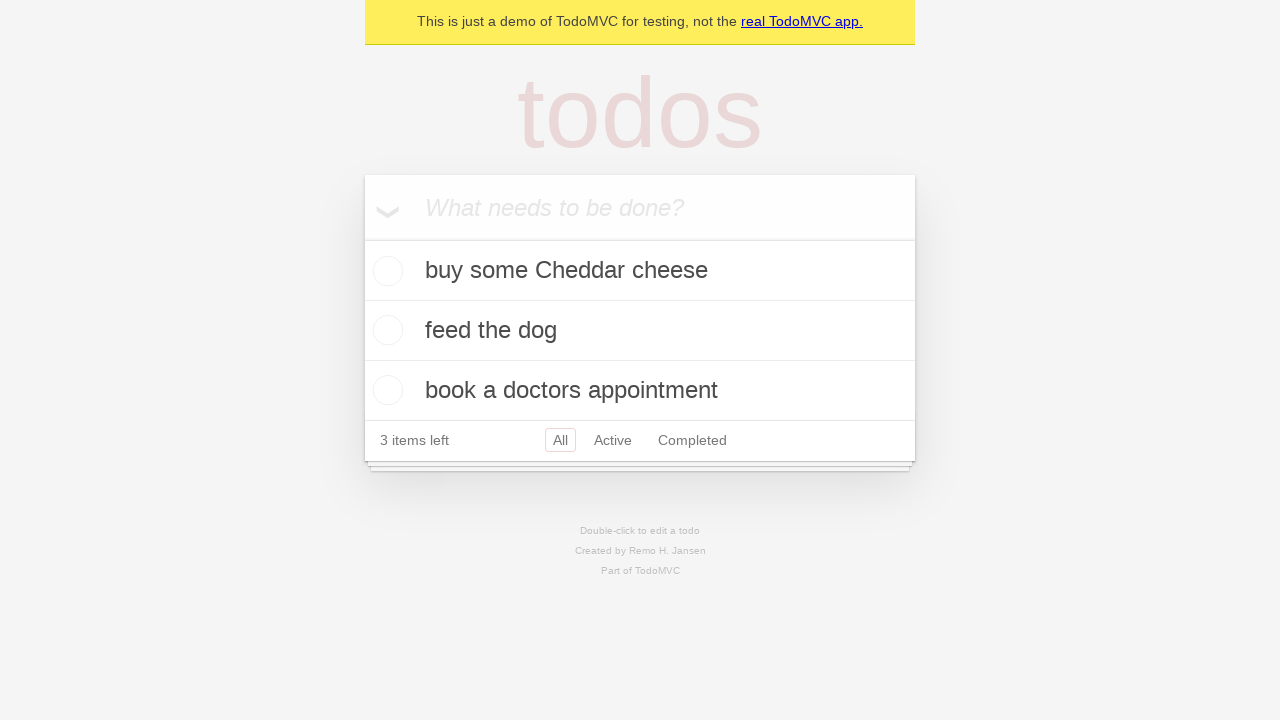

Verified that '3 items left' counter is visible
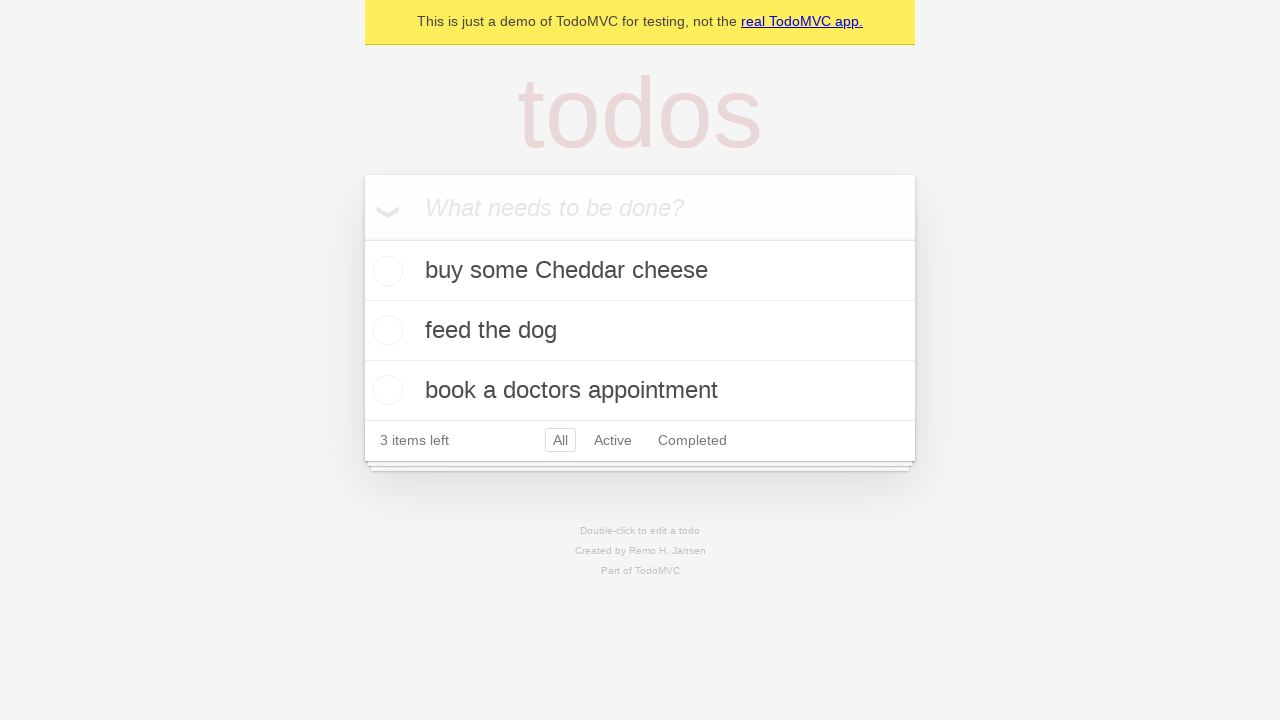

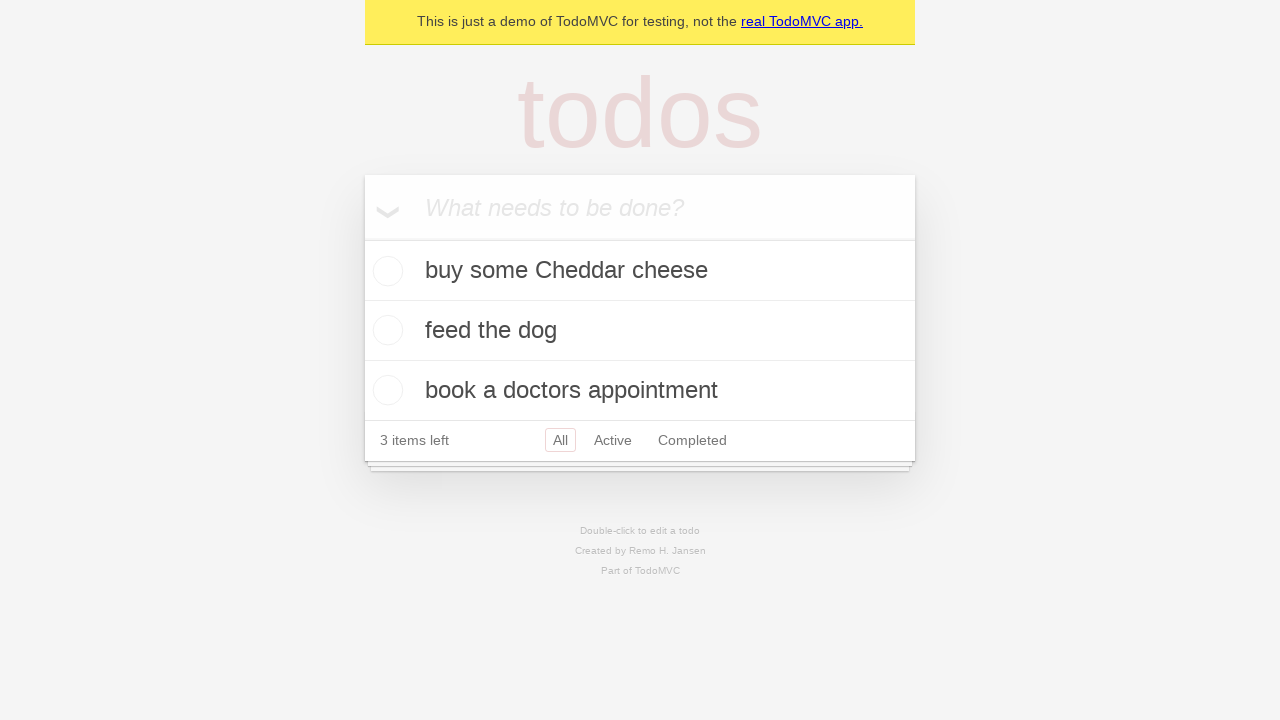